Clicks the Customers link and verifies navigation to customers page

Starting URL: https://classic.freecrm.com/index.html?e=1

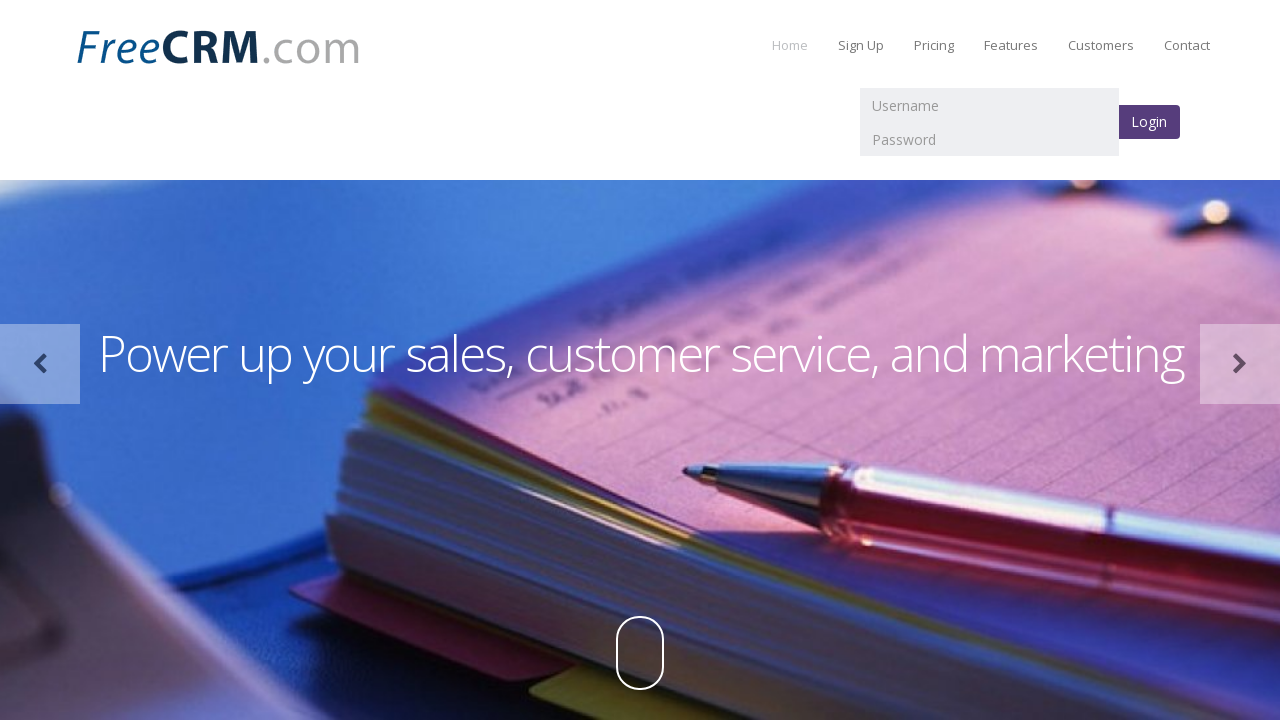

Clicked the Customers link at (1101, 45) on a:text('Customers')
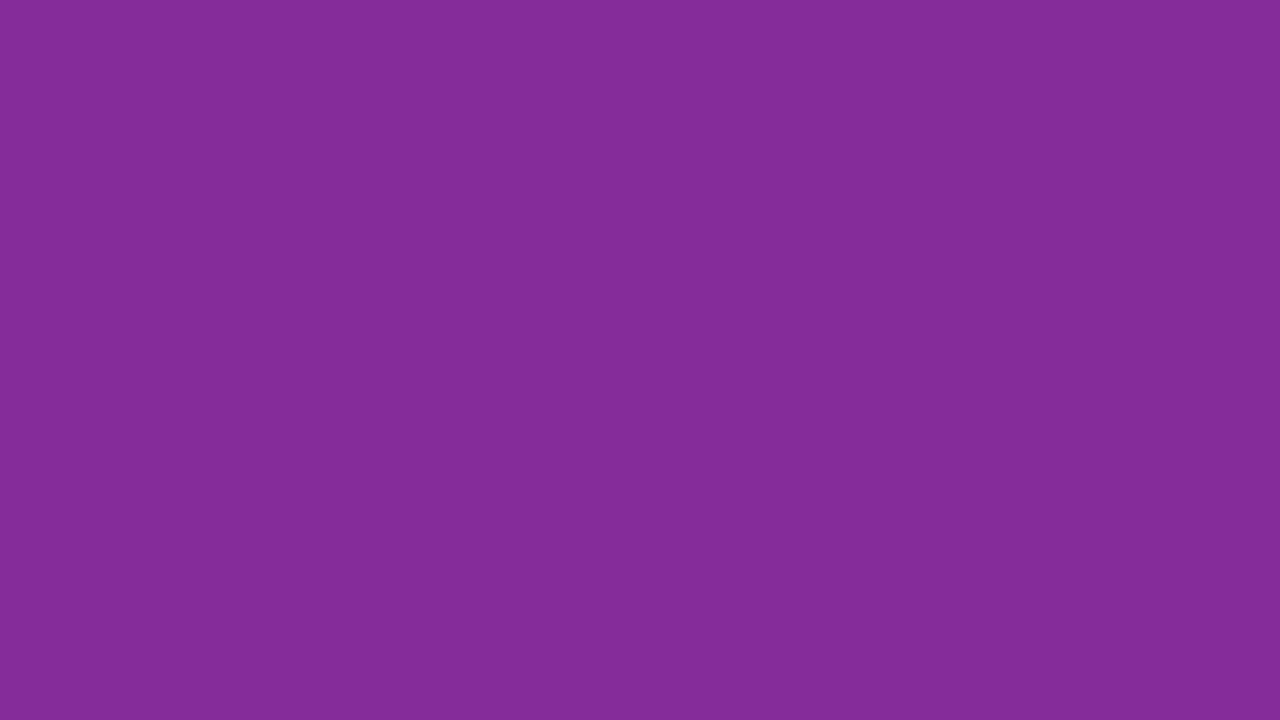

Verified navigation to customers page
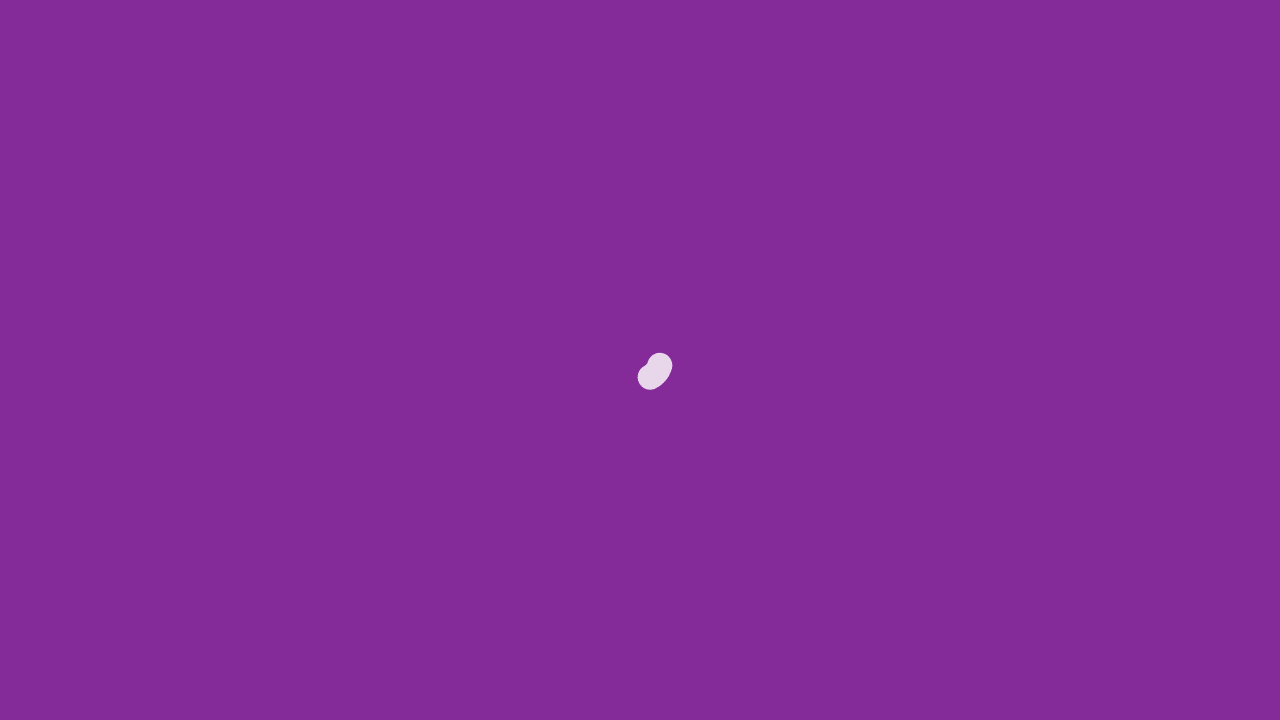

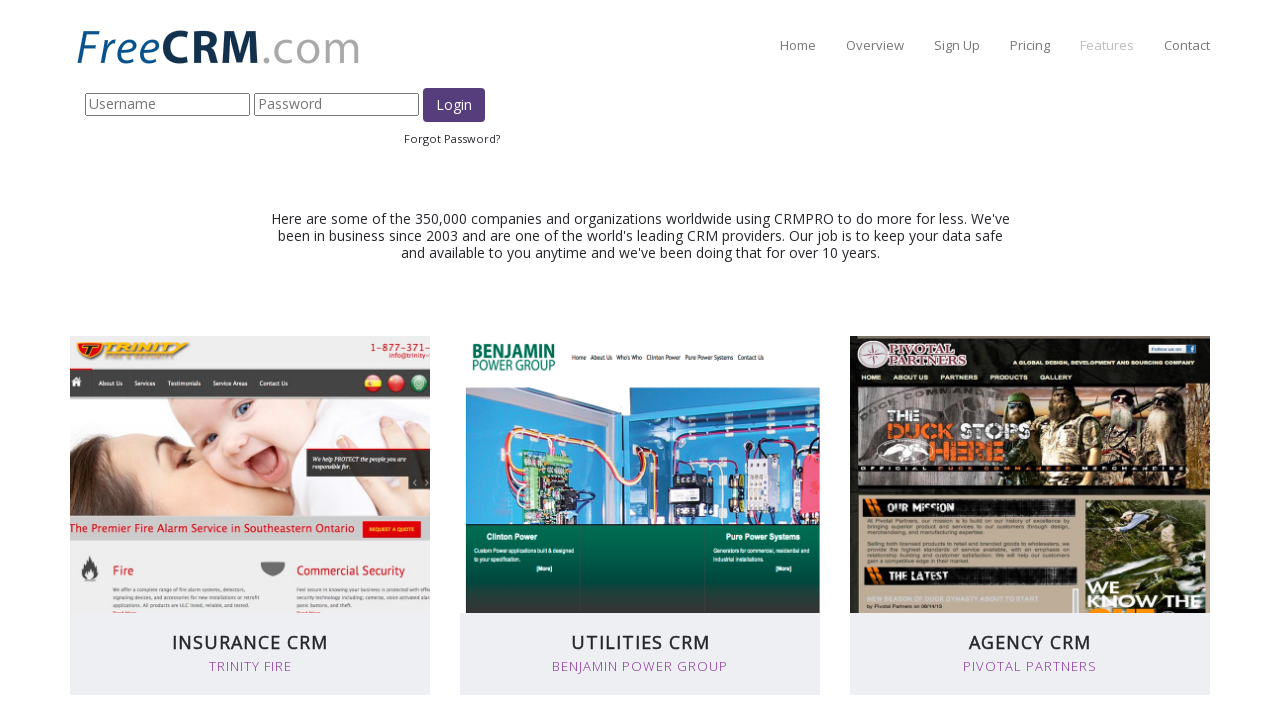